Tests that entering Cyrillic letters in the zip code field displays an error message

Starting URL: https://www.sharelane.com/cgi-bin/register.py

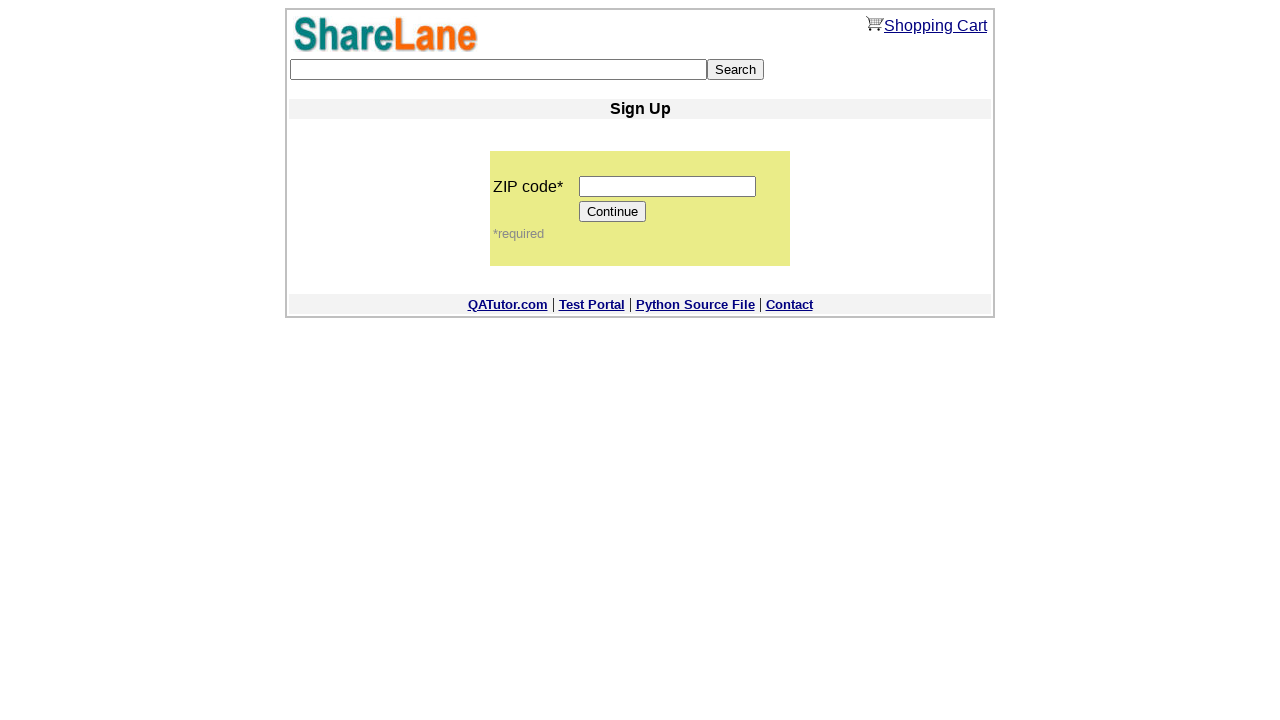

Filled zip code field with Cyrillic letters 'абвгд' on input[name='zip_code']
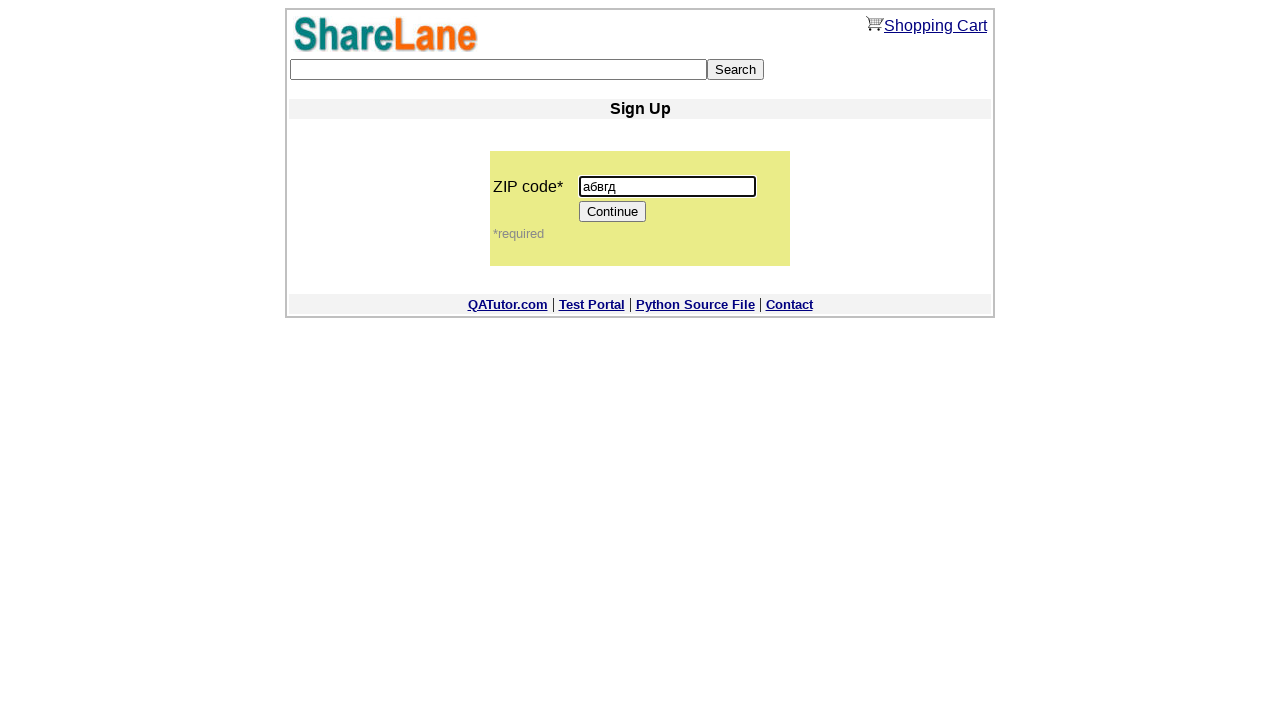

Clicked Continue button at (613, 212) on [value='Continue']
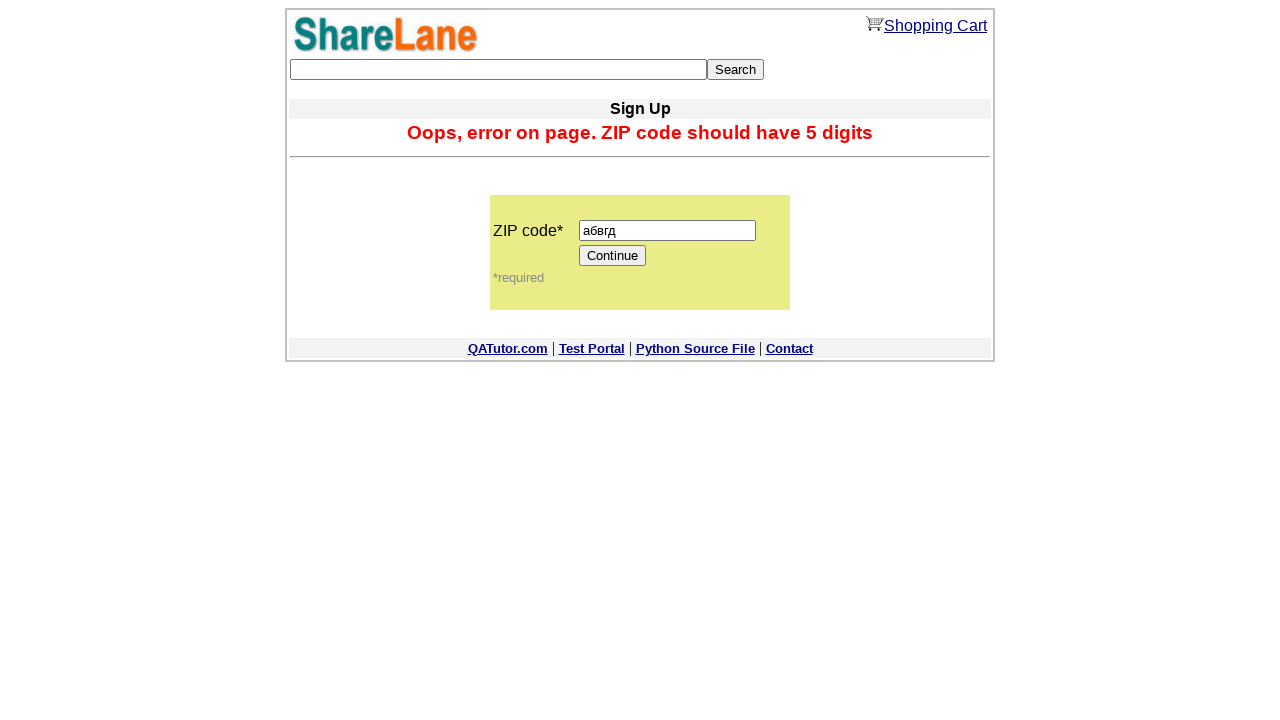

Error message displayed confirming Cyrillic letters are invalid in zip code field
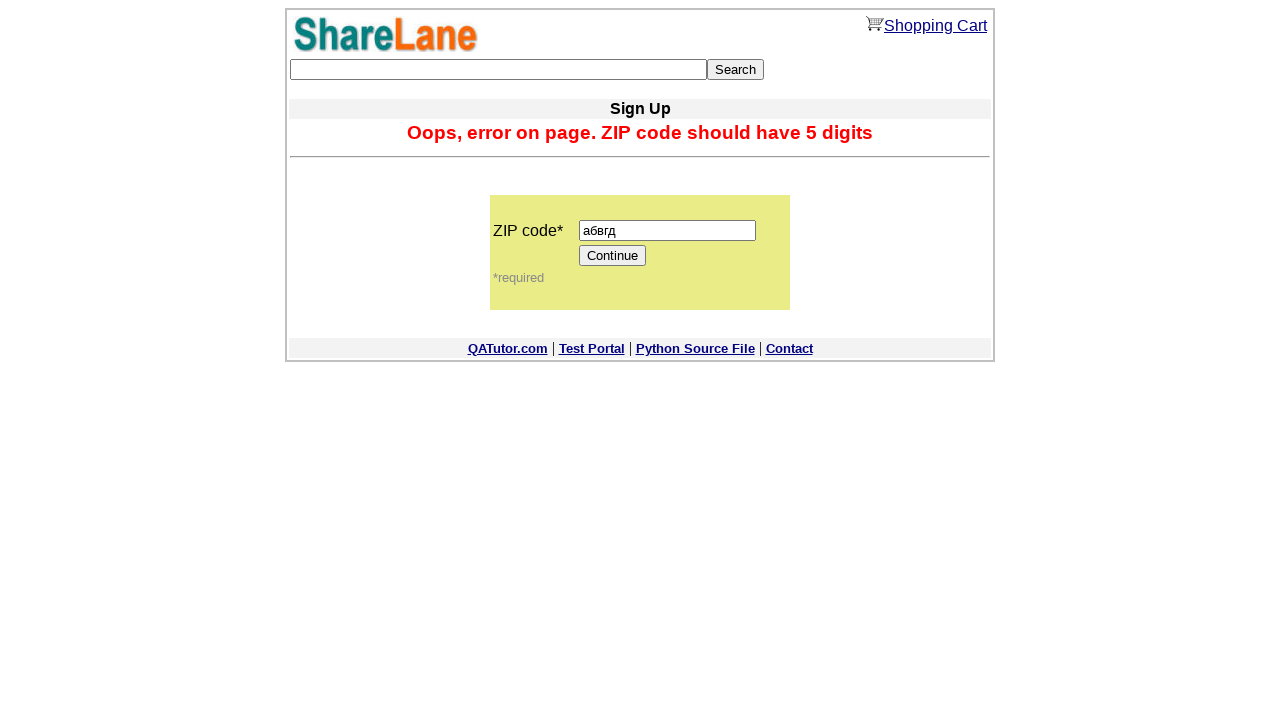

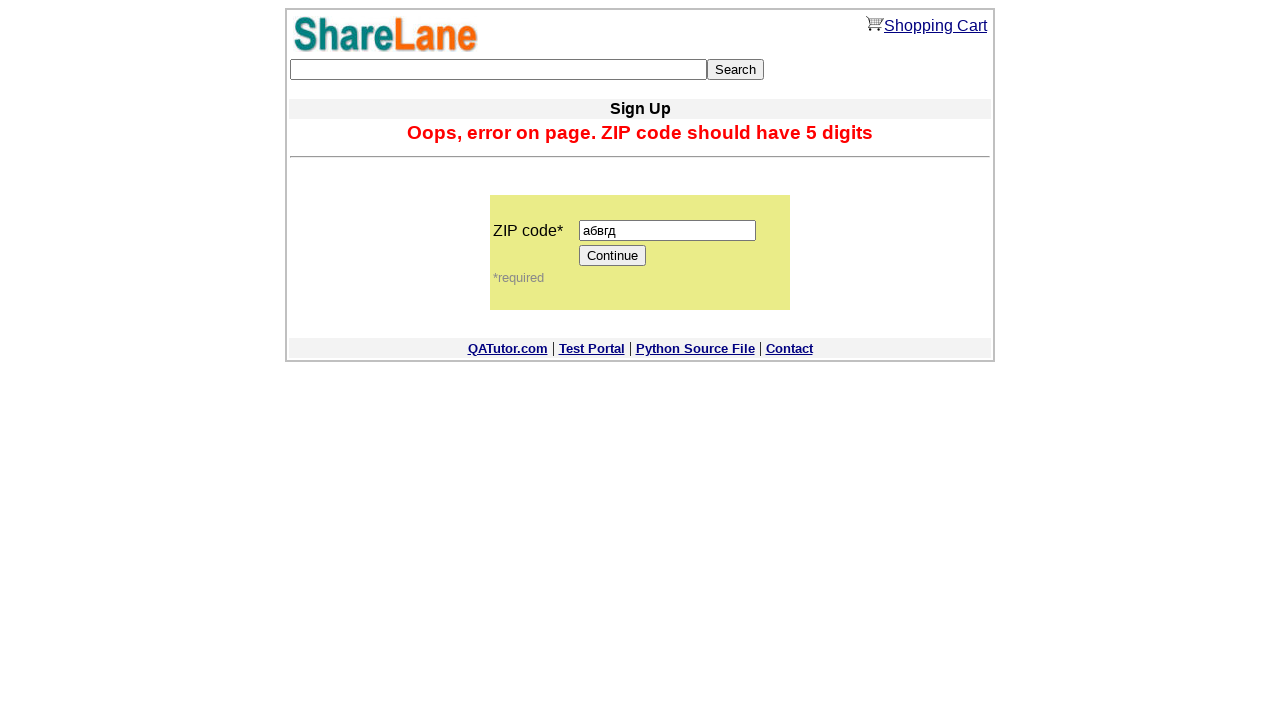